Tests adding a todo item with emoji characters to verify the app handles unicode emojis

Starting URL: https://todomvc.com/examples/react/dist/

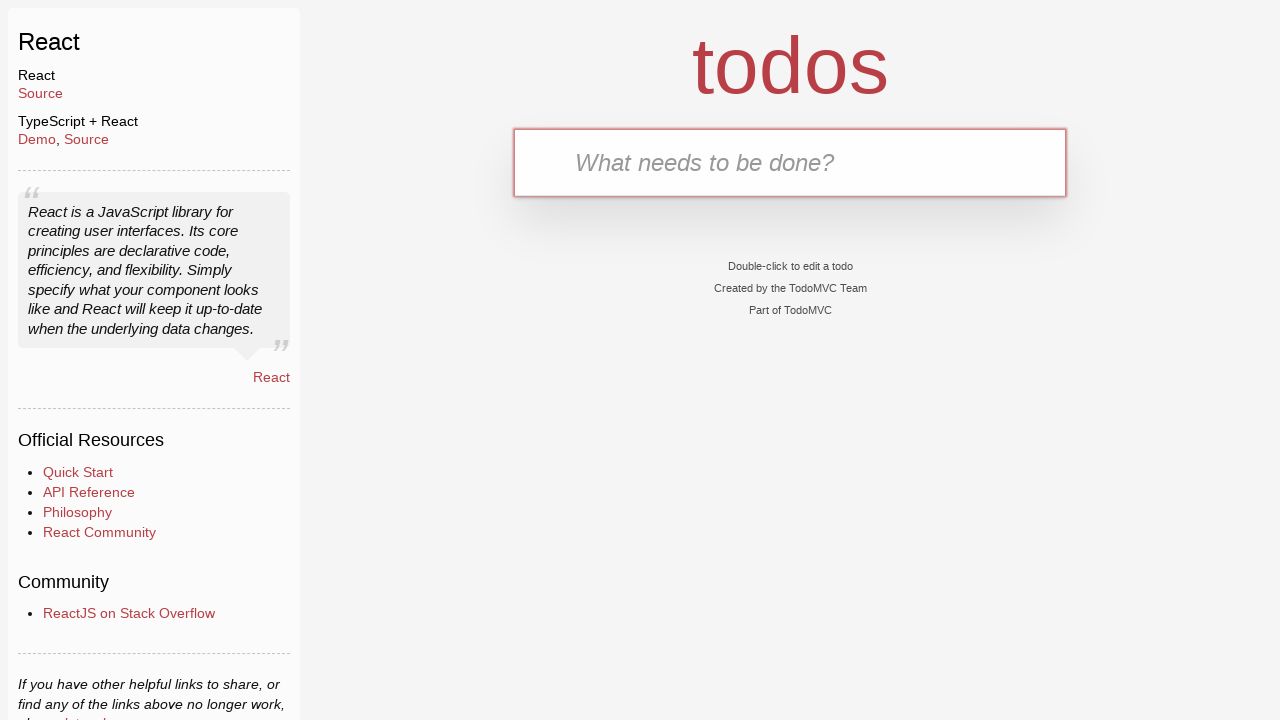

Waited for new todo input field to be ready
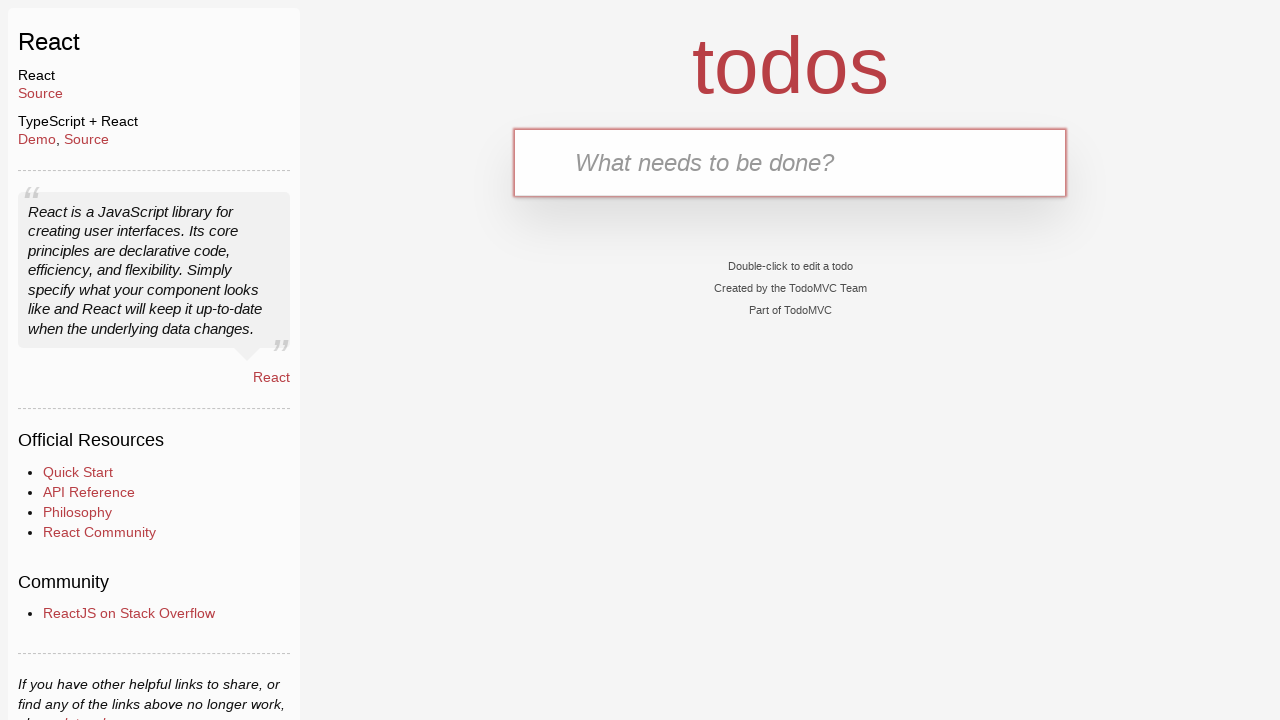

Set input field value to emoji string '😀 😂 ❤️ 🙏 😎' using JavaScript
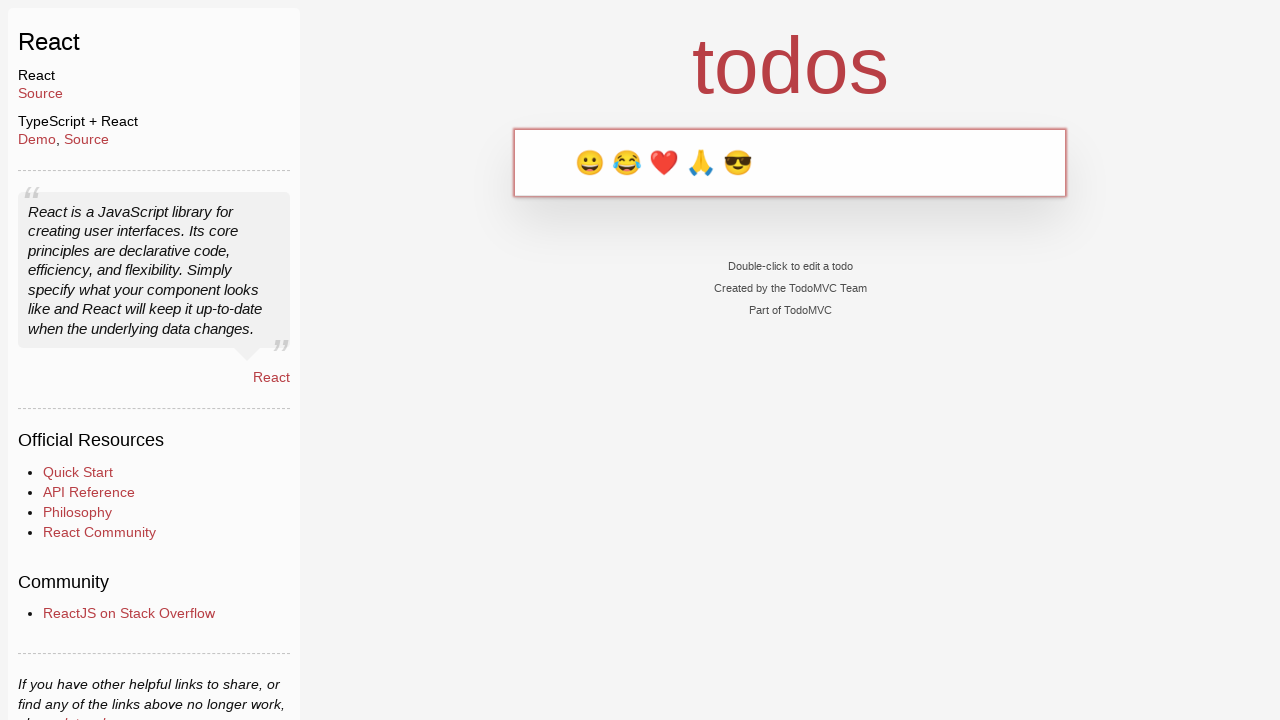

Pressed Enter to submit the emoji todo item on input.new-todo
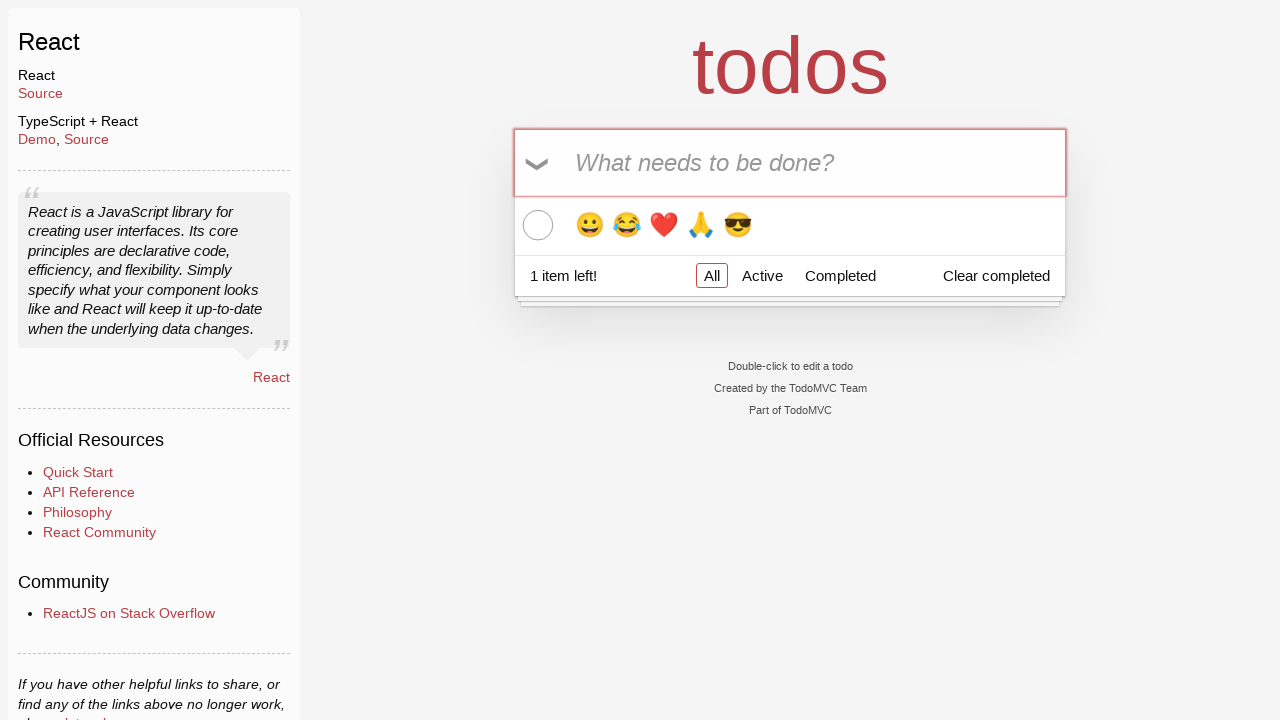

Verified emoji todo item appeared in the todo list
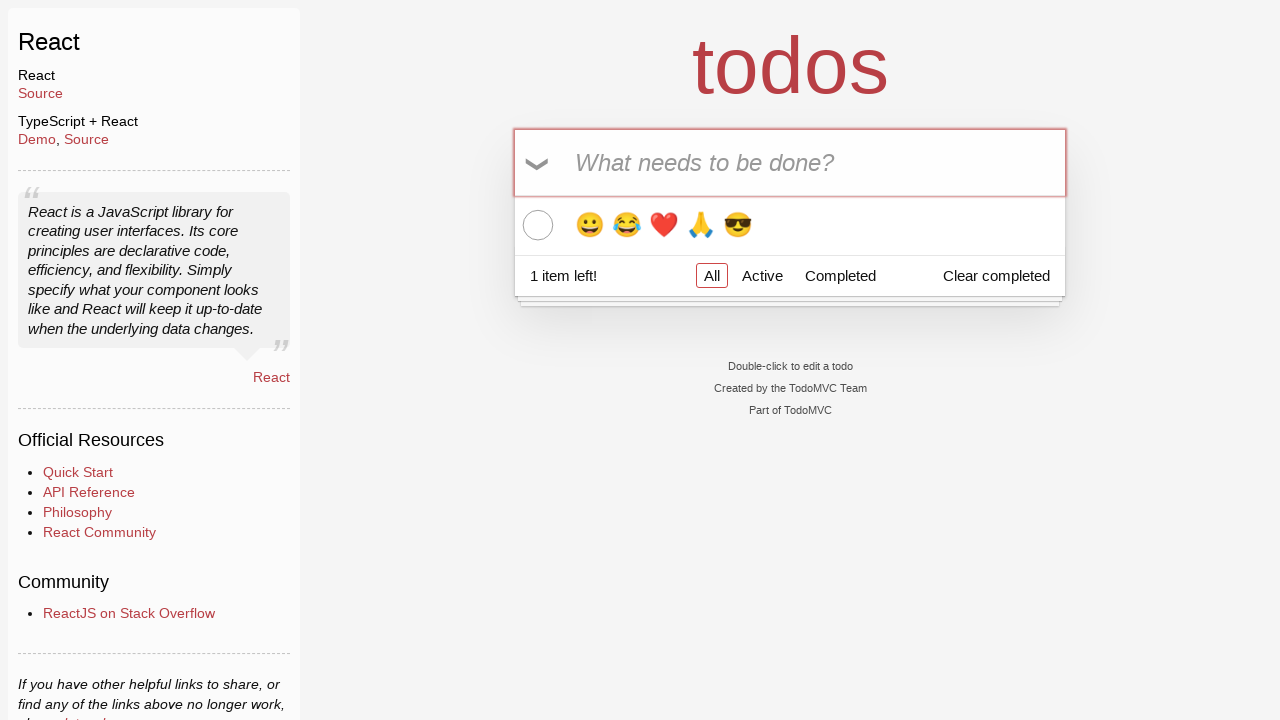

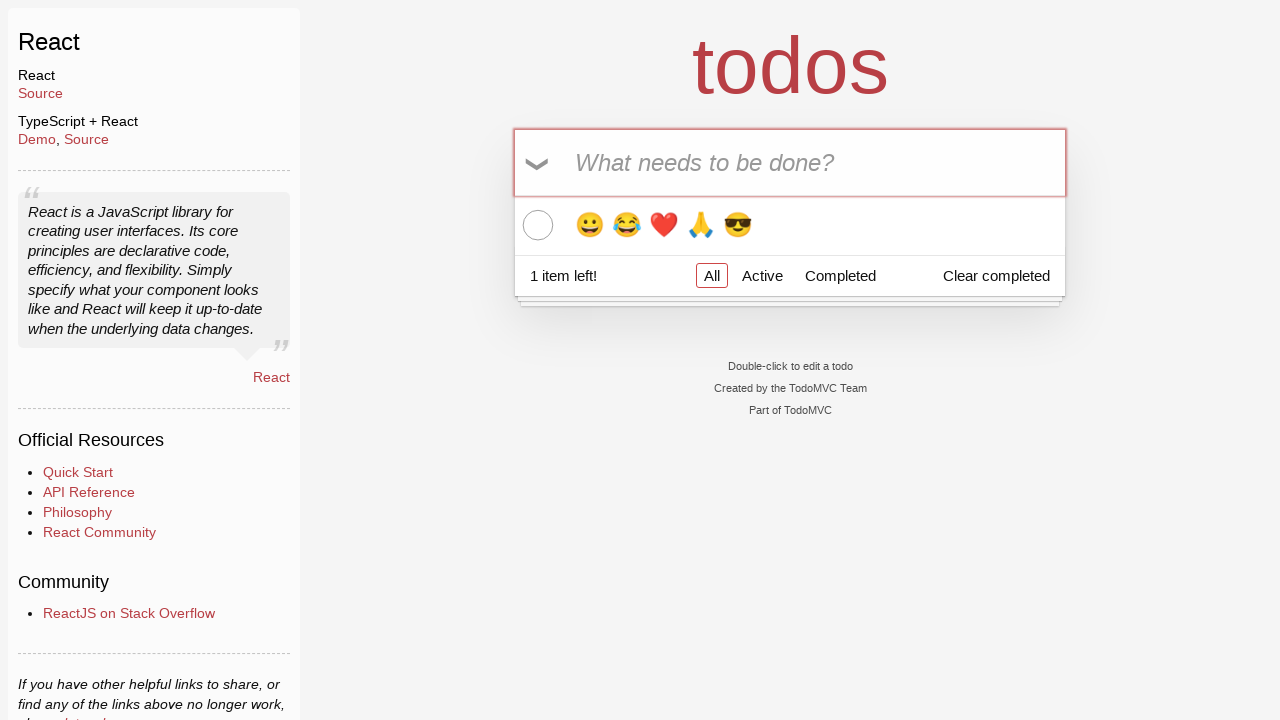